Tests checkbox functionality by verifying initial states of two checkboxes, then clicking both to toggle their selected states and verifying the changes.

Starting URL: http://theinternet.przyklady.javastart.pl/checkboxes

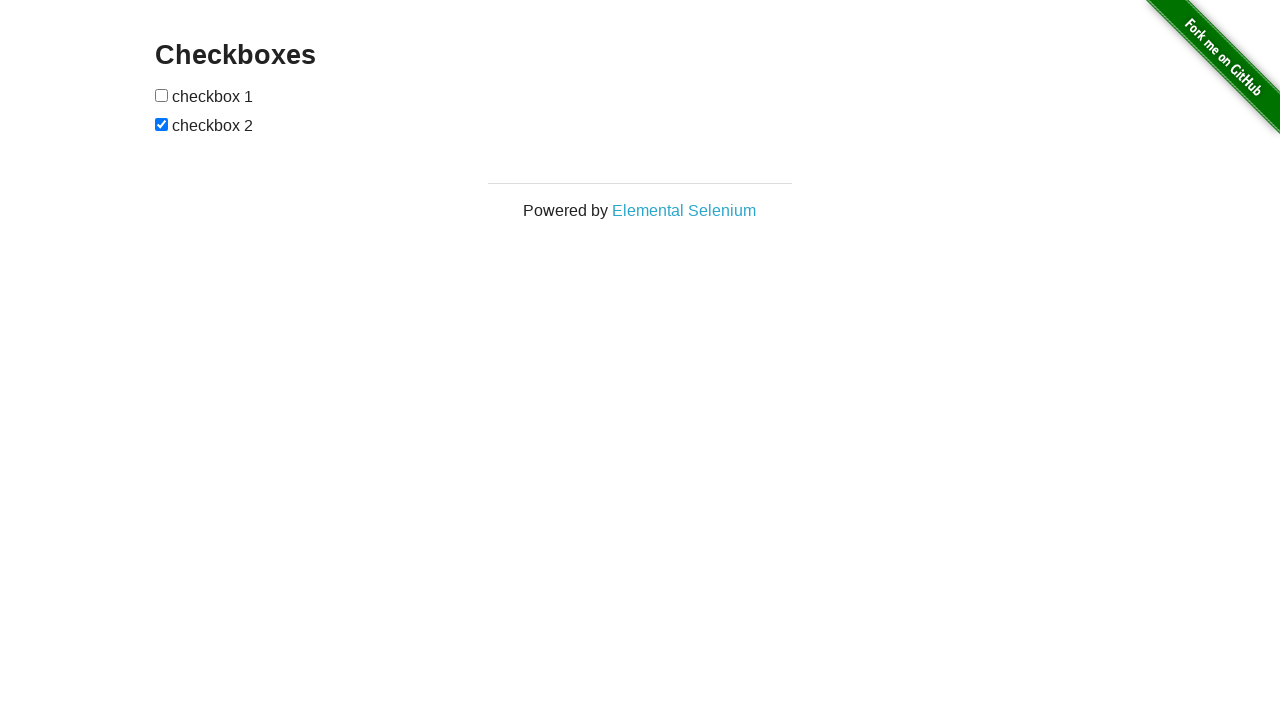

Located first checkbox element
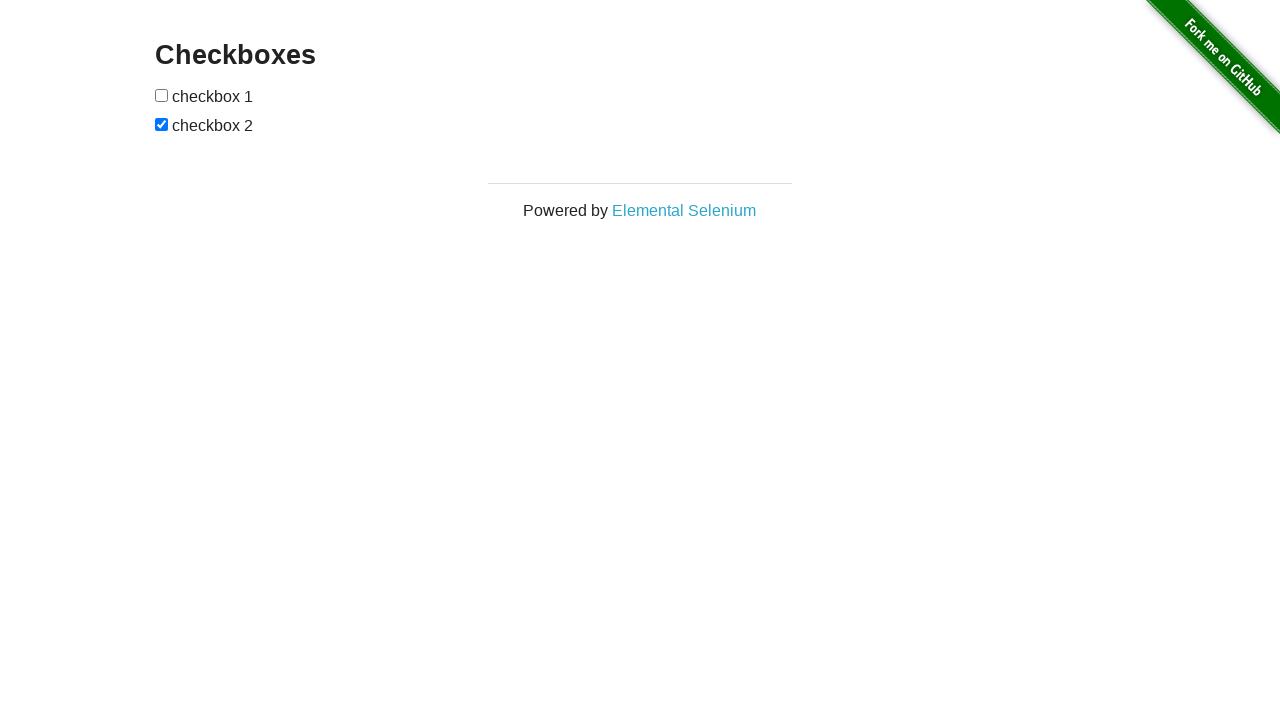

Located second checkbox element
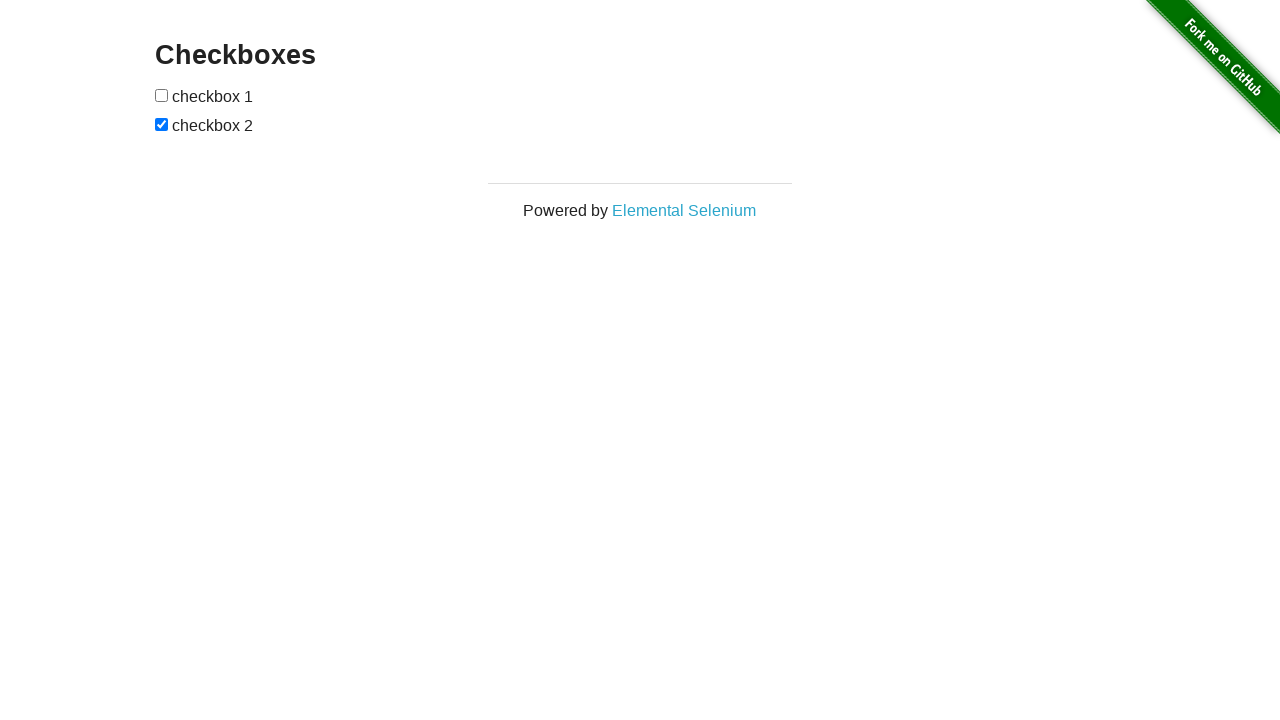

Verified checkbox 1 is not selected initially
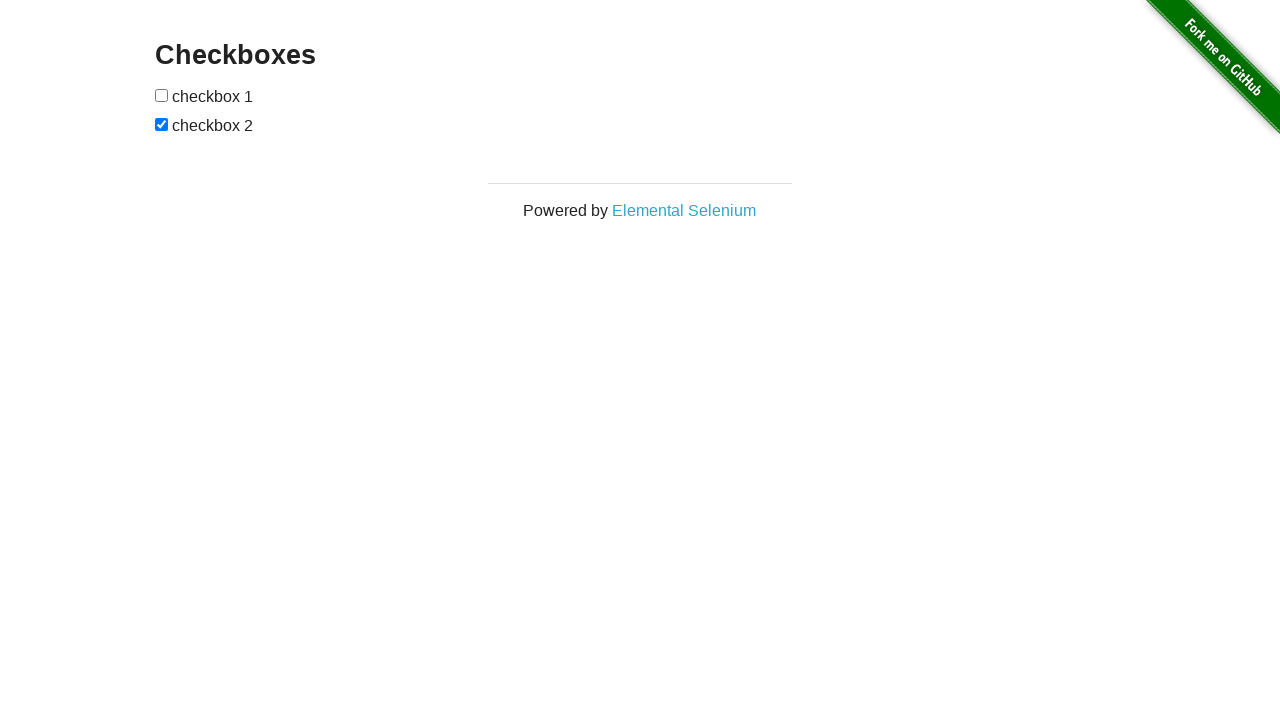

Verified checkbox 2 is selected initially
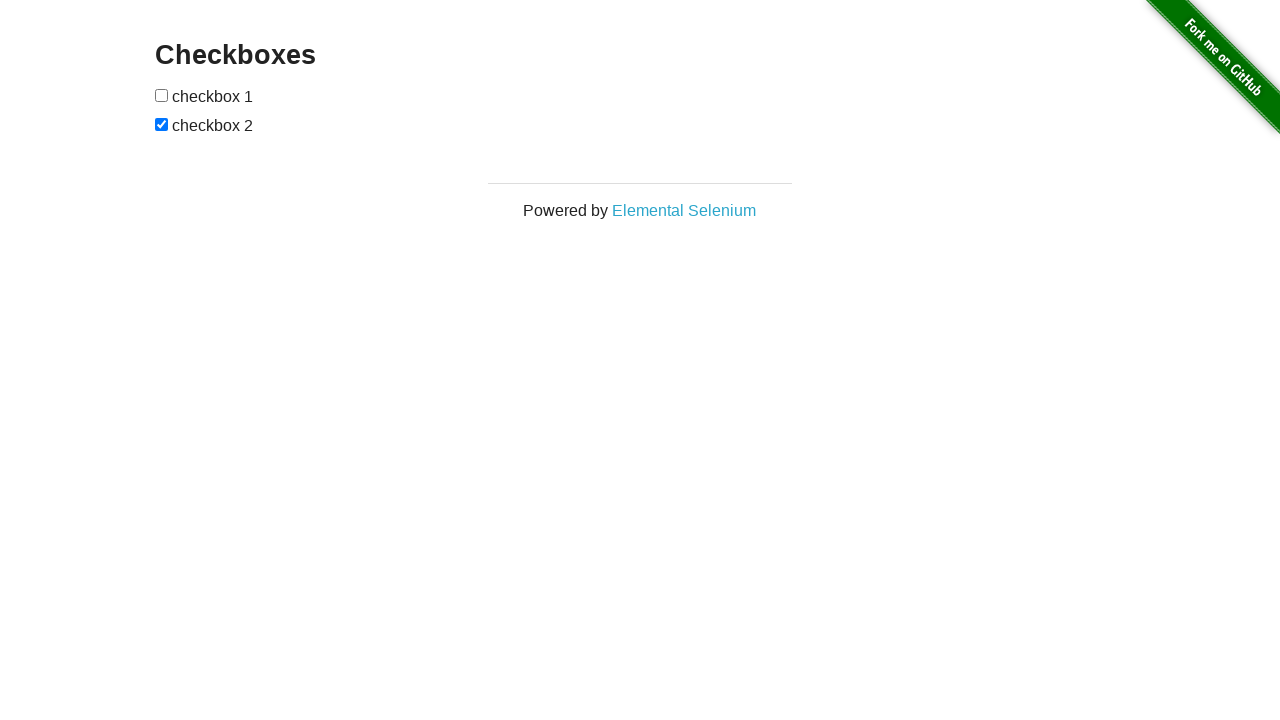

Clicked checkbox 1 to toggle its state at (162, 95) on xpath=//*[@id='checkboxes']/input[1]
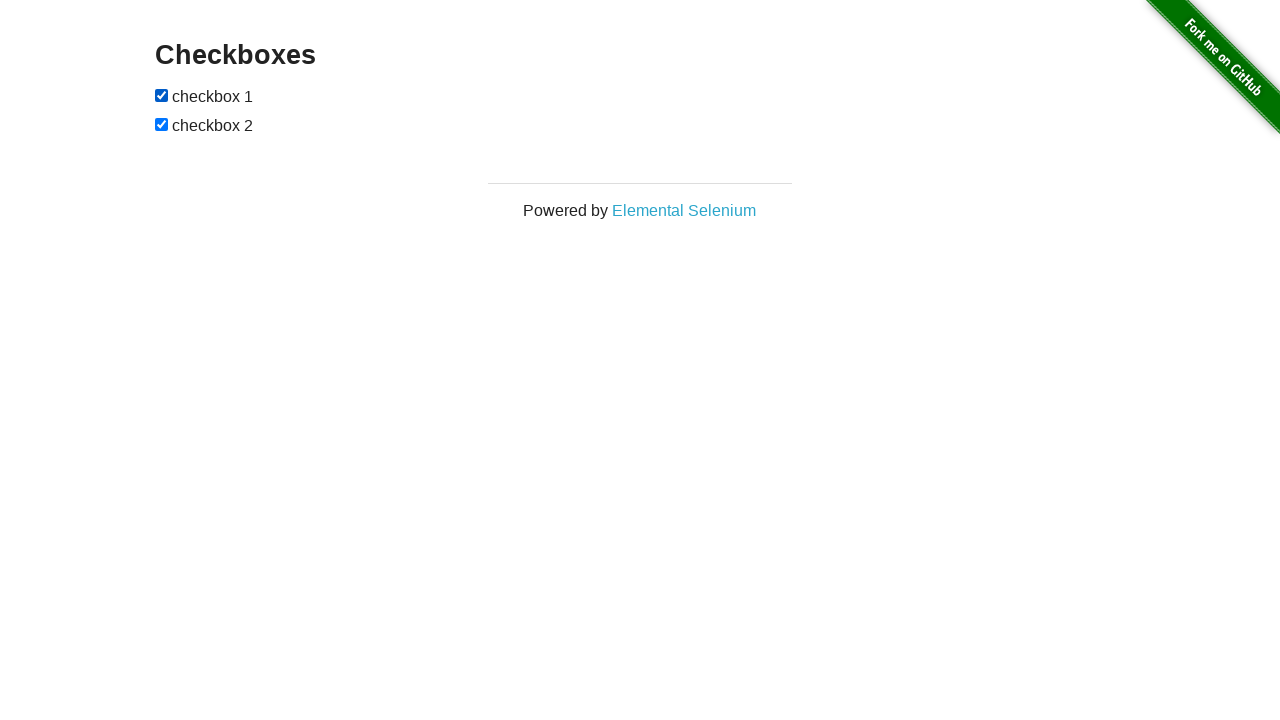

Clicked checkbox 2 to toggle its state at (162, 124) on xpath=//*[@id='checkboxes']/input[2]
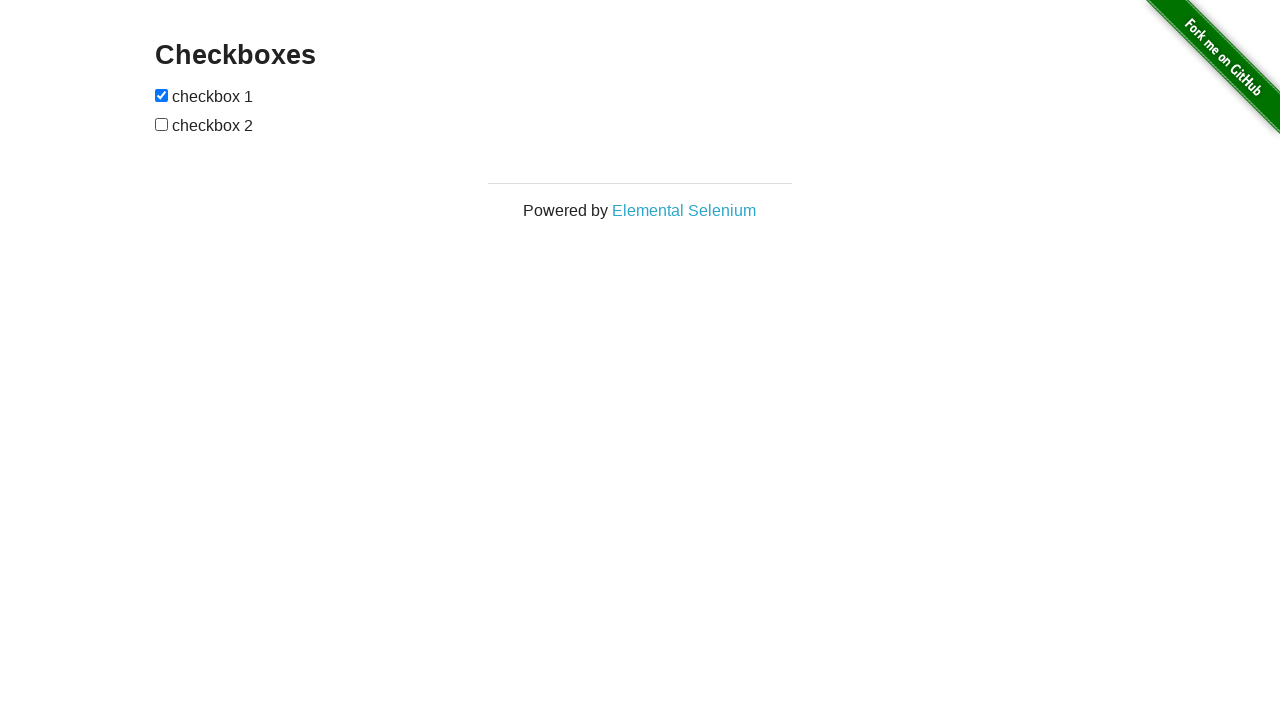

Verified checkbox 1 is now selected after clicking
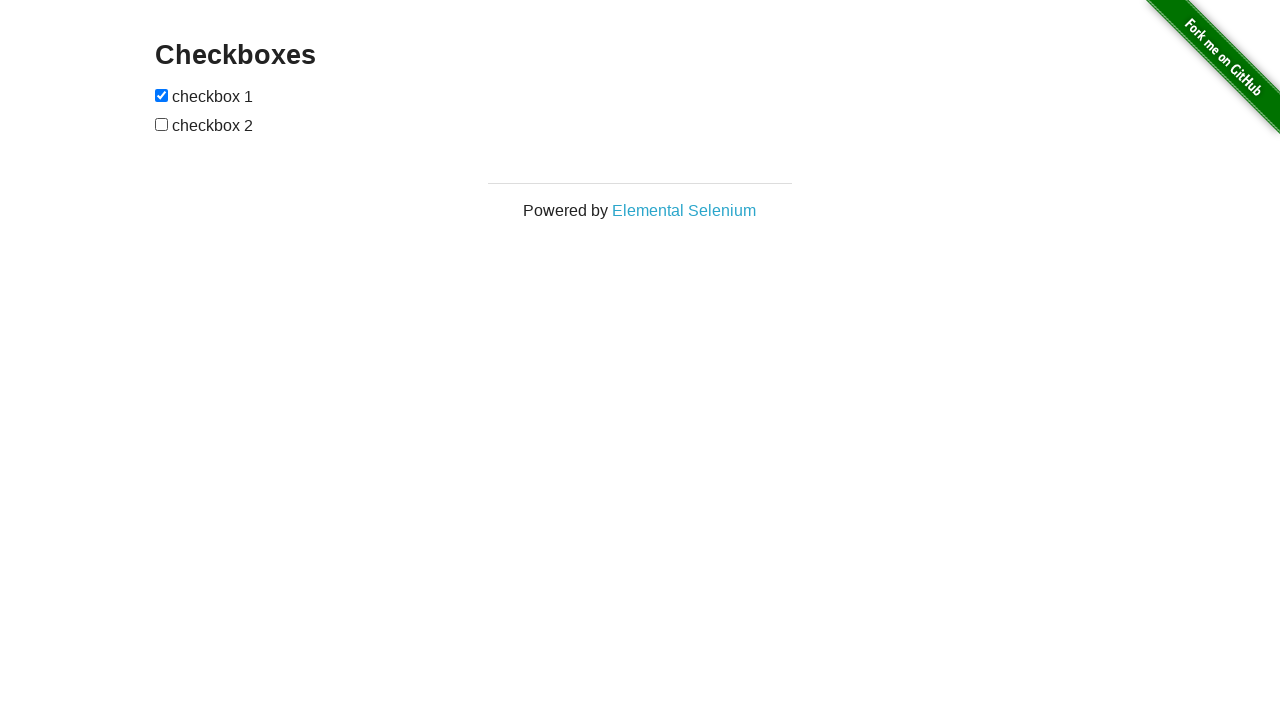

Verified checkbox 2 is now not selected after clicking
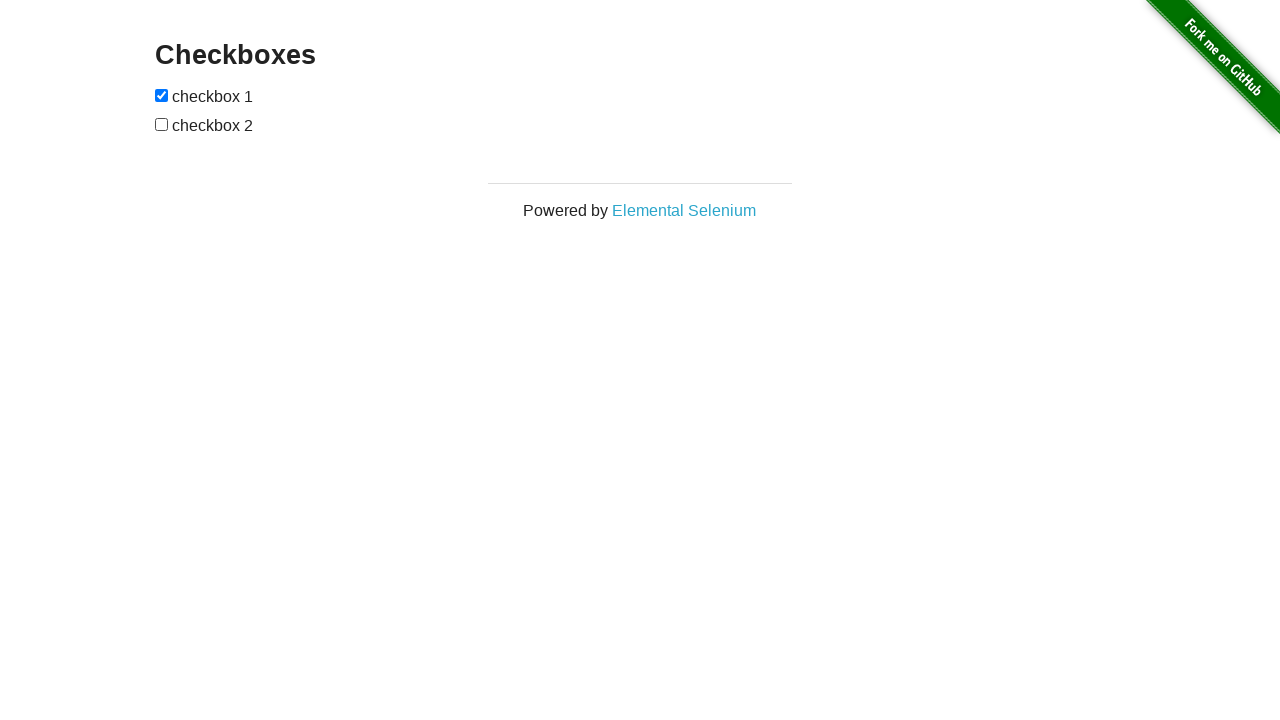

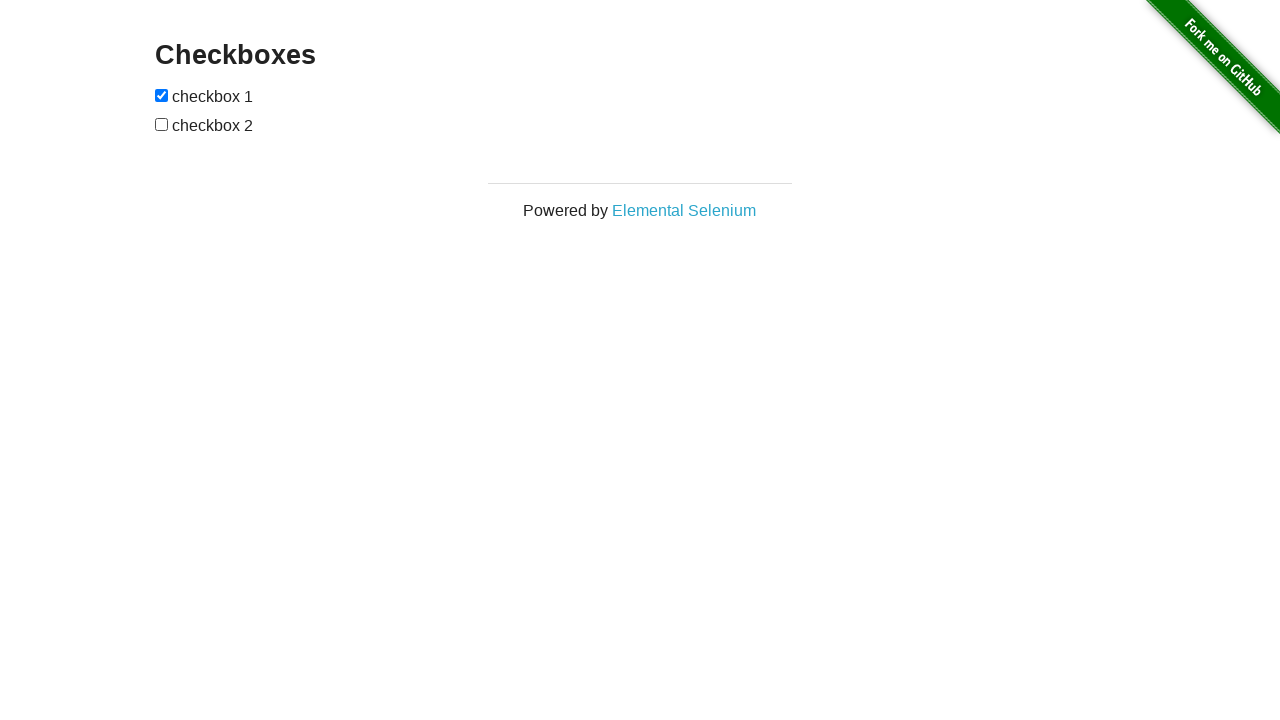